Tests a registration form by filling out first name, last name, email, phone, and address fields, then submitting and verifying successful registration message

Starting URL: http://suninjuly.github.io/registration1.html

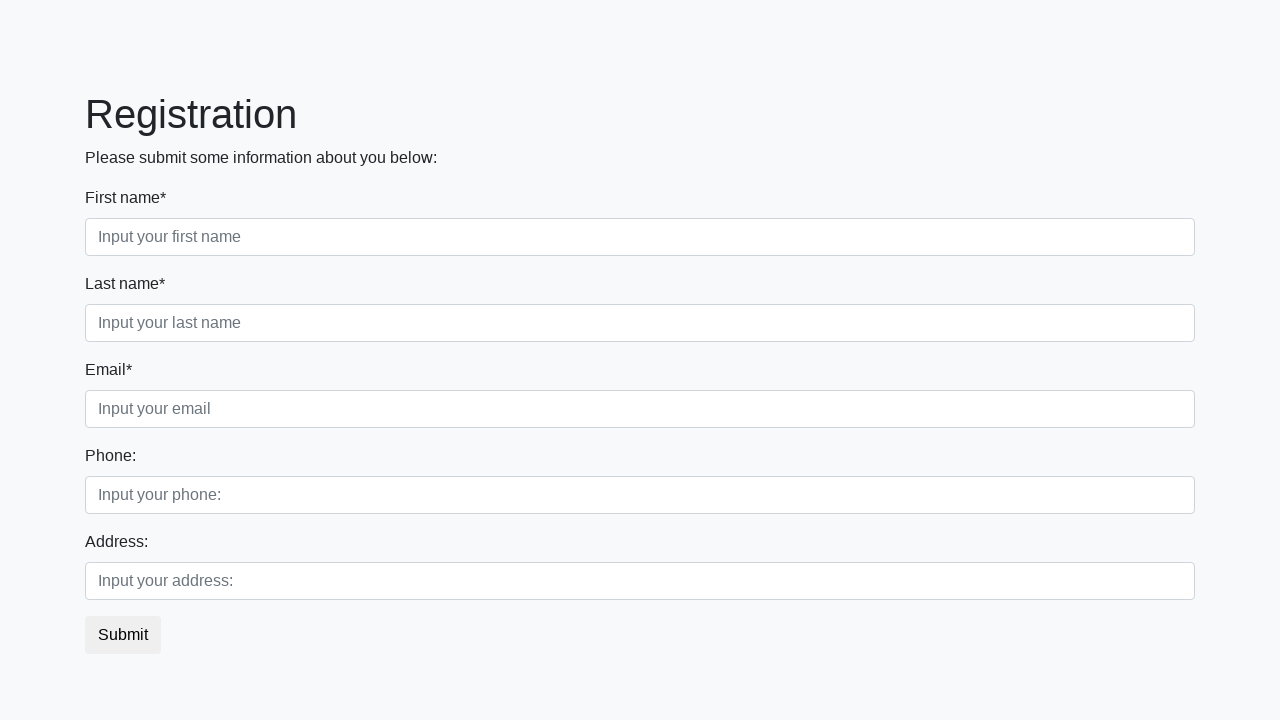

Filled first name field with 'Ivan' on //div[@class='first_block']//input[@class='form-control first']
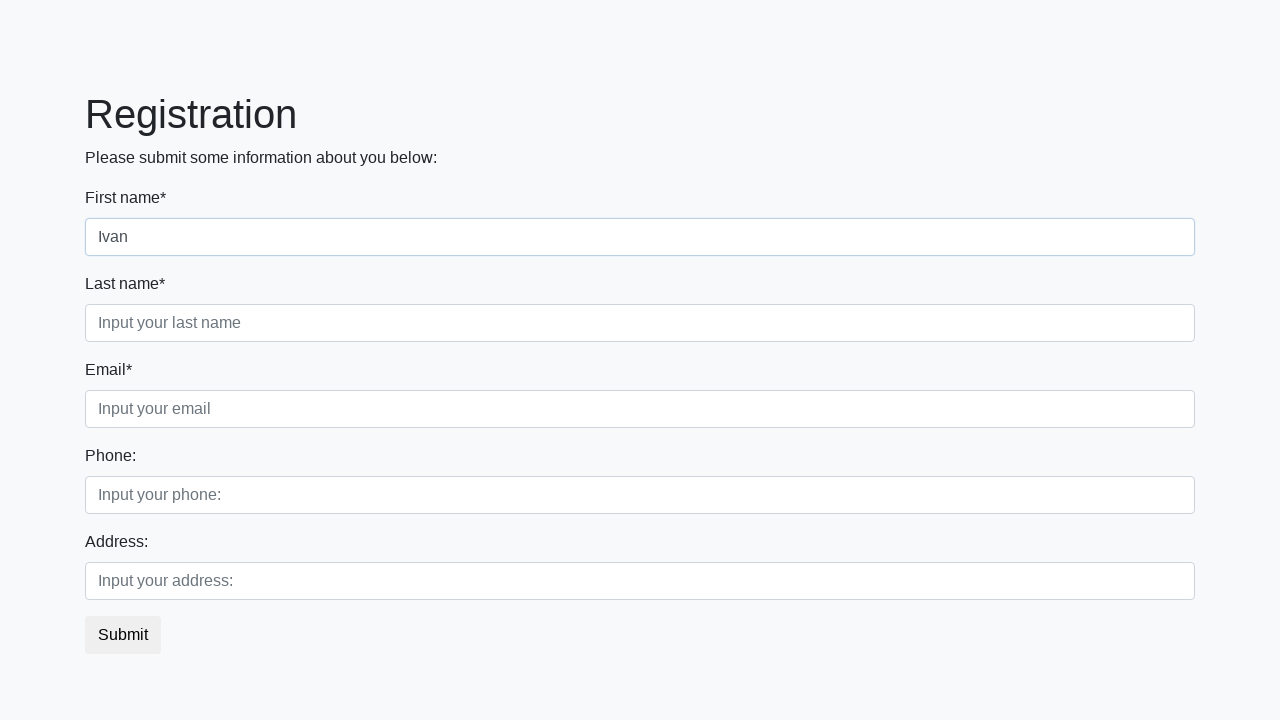

Filled last name field with 'Petrov' on //div[@class='first_block']//input[@class='form-control second']
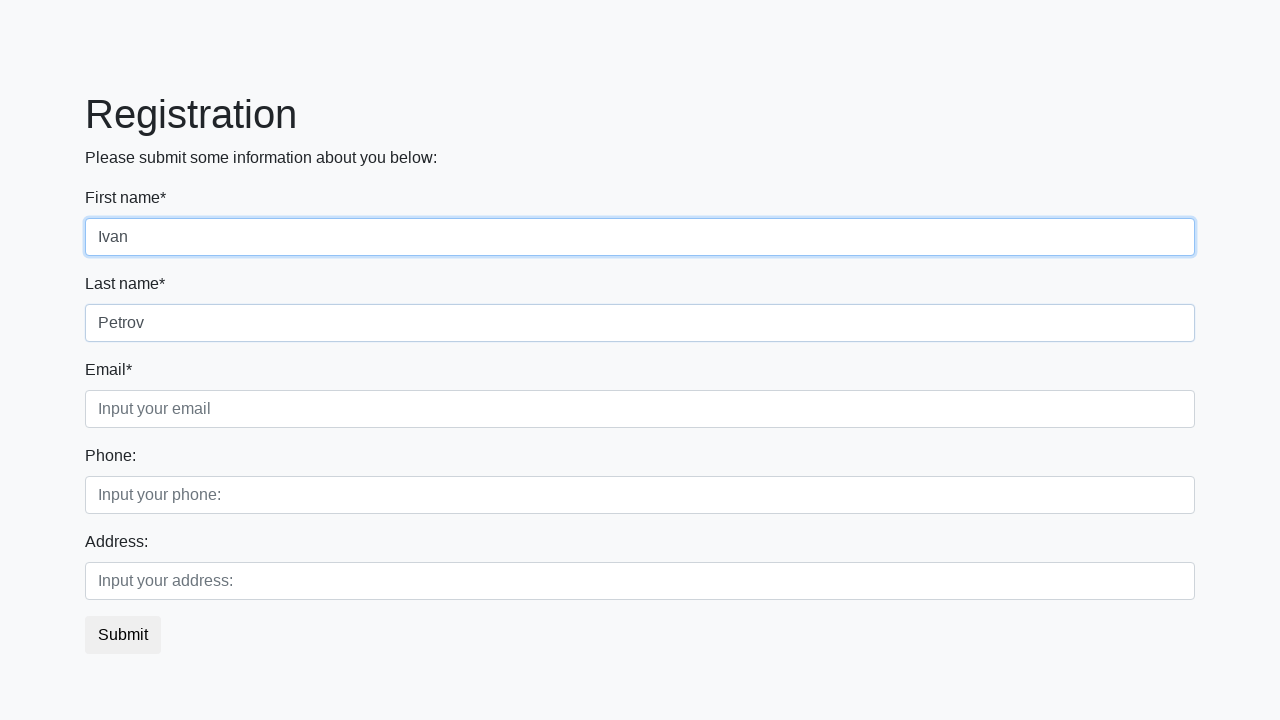

Filled email field with 'mail@mail.ru' on //input[@class='form-control third']
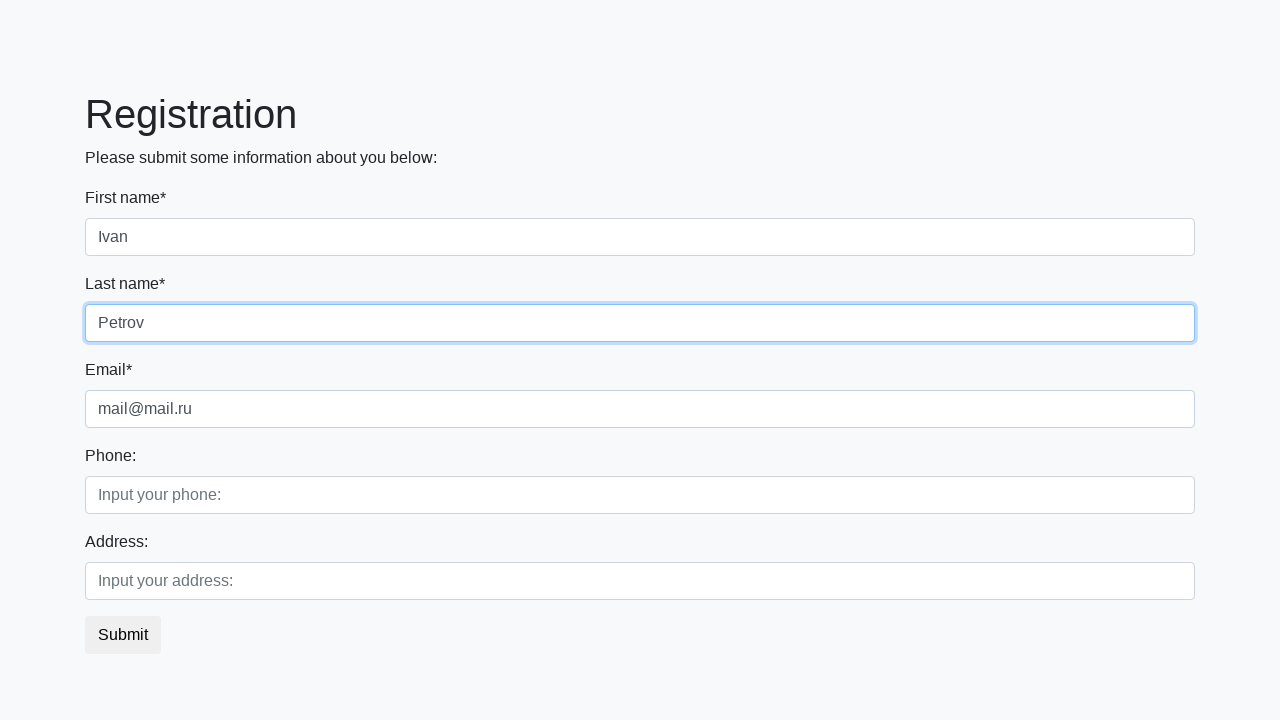

Filled phone field with '+79777777777' on //div[@class='second_block']//input[@class='form-control first']
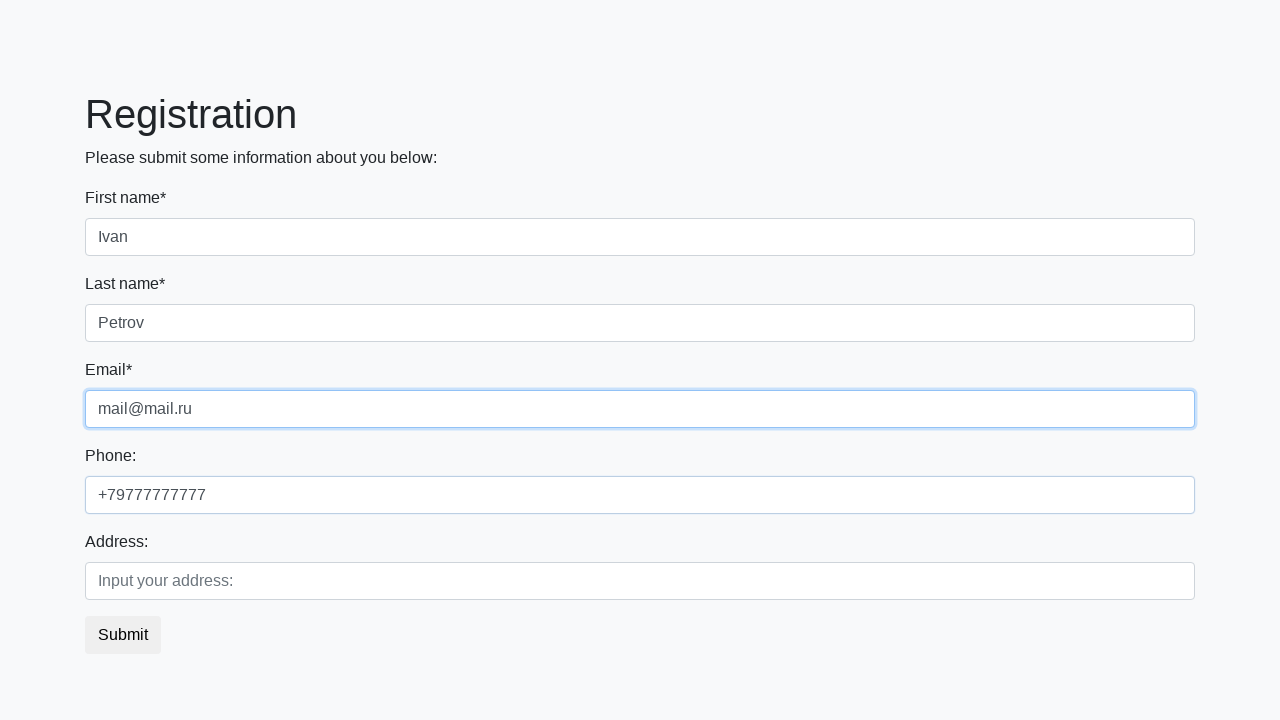

Filled address field with 'Russia, Moscow' on //div[@class='second_block']//input[@class='form-control second']
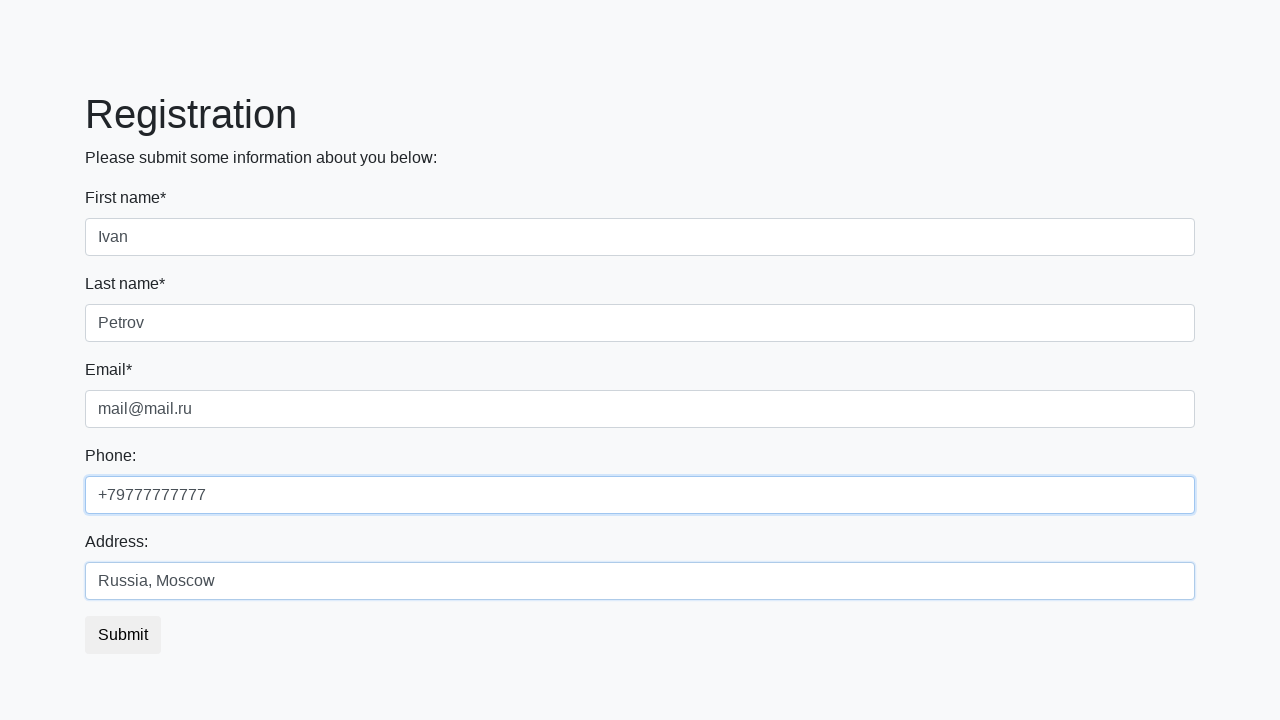

Clicked submit button to register at (123, 635) on button.btn
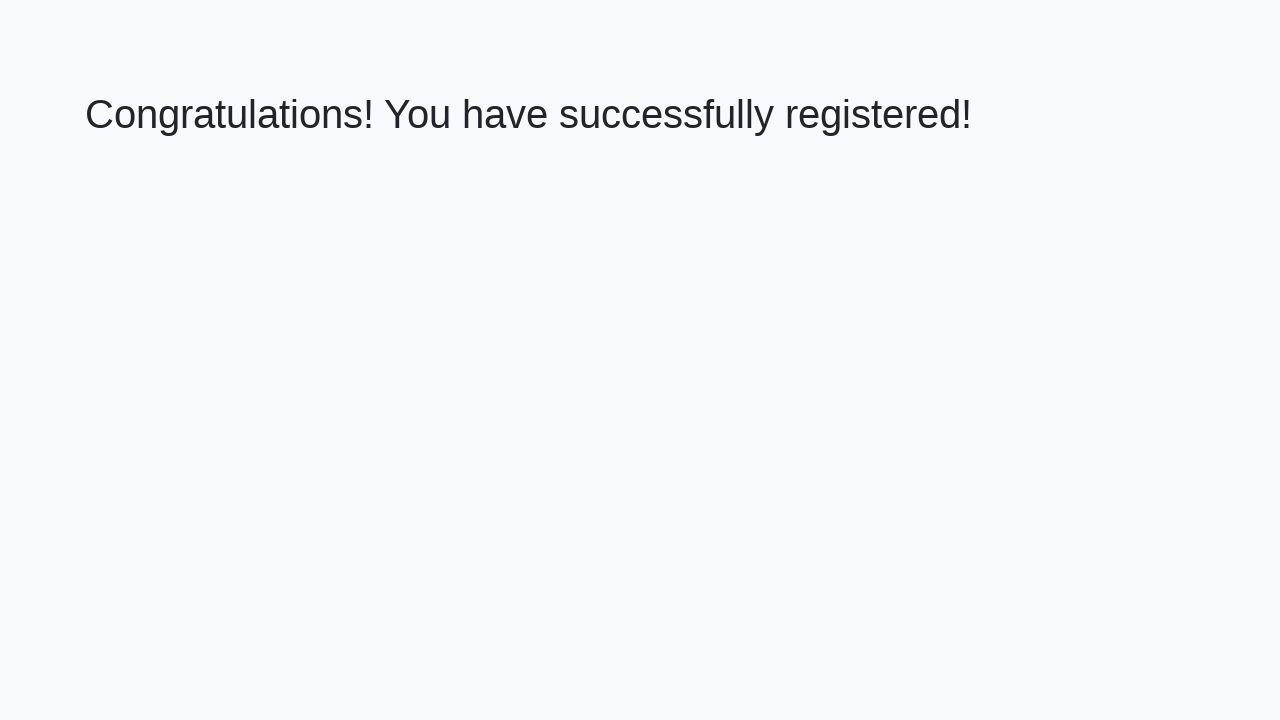

Success message heading loaded
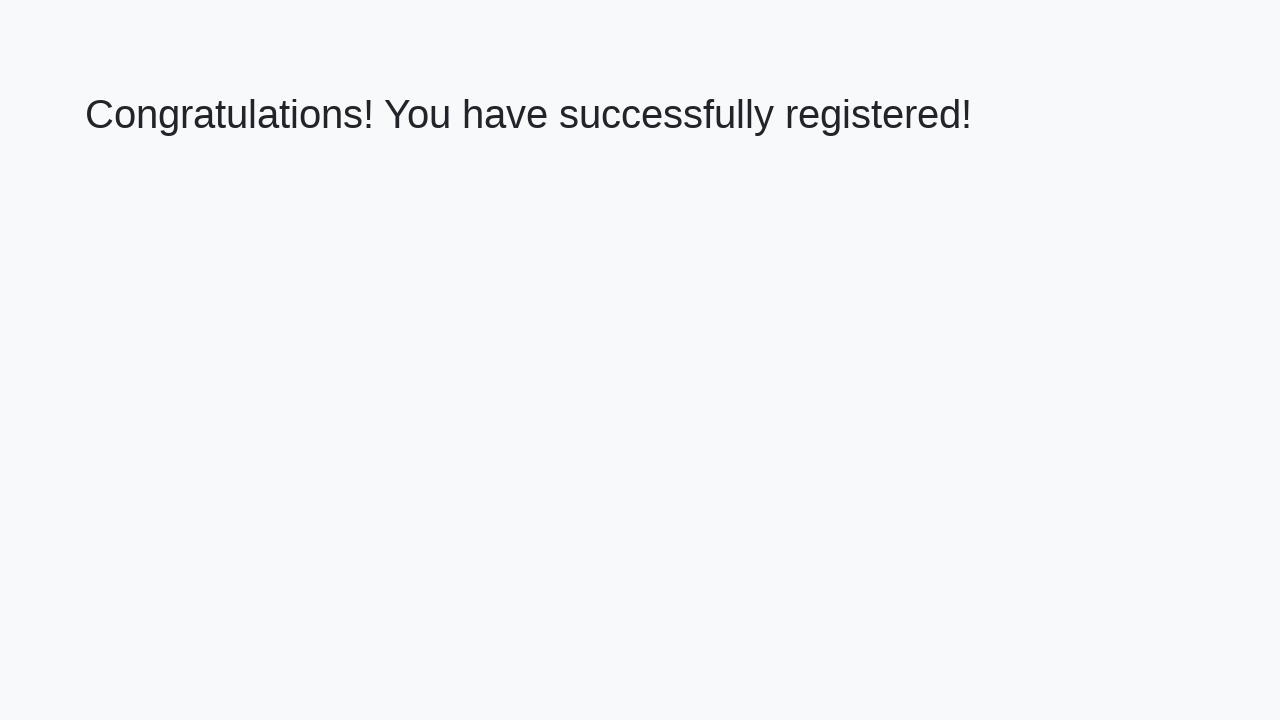

Retrieved success message text: 'Congratulations! You have successfully registered!'
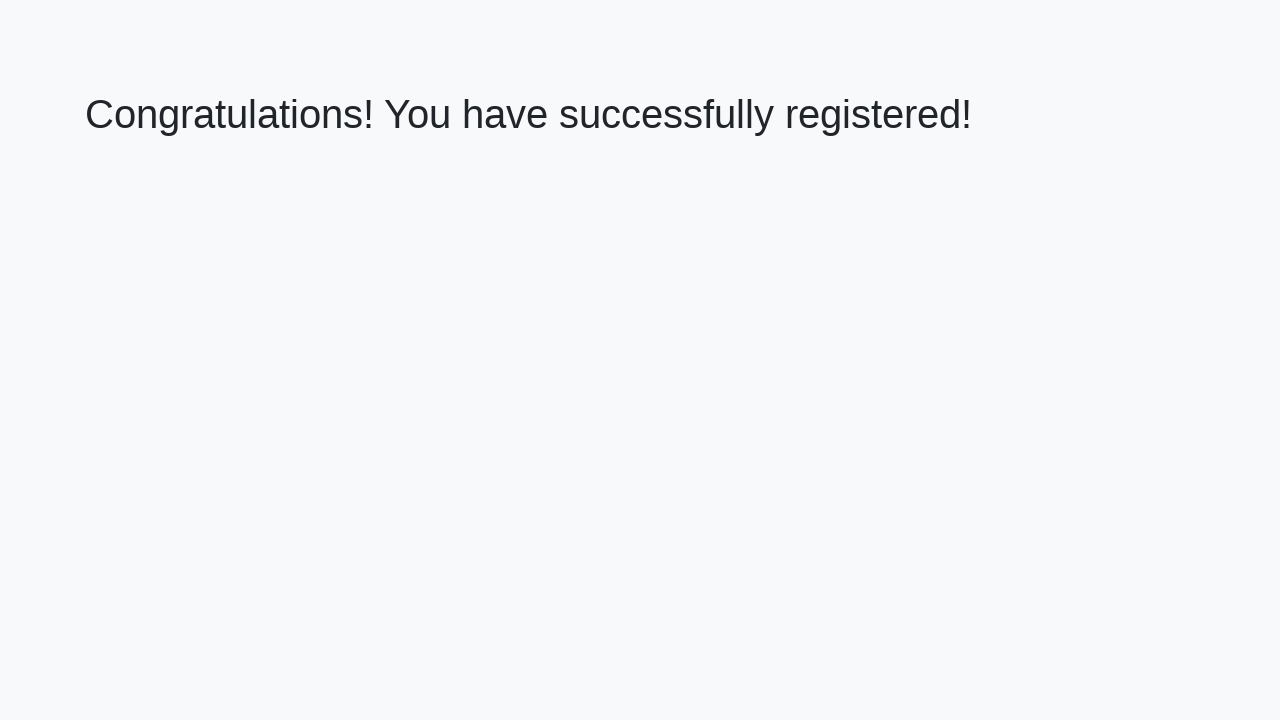

Verified registration success message matches expected text
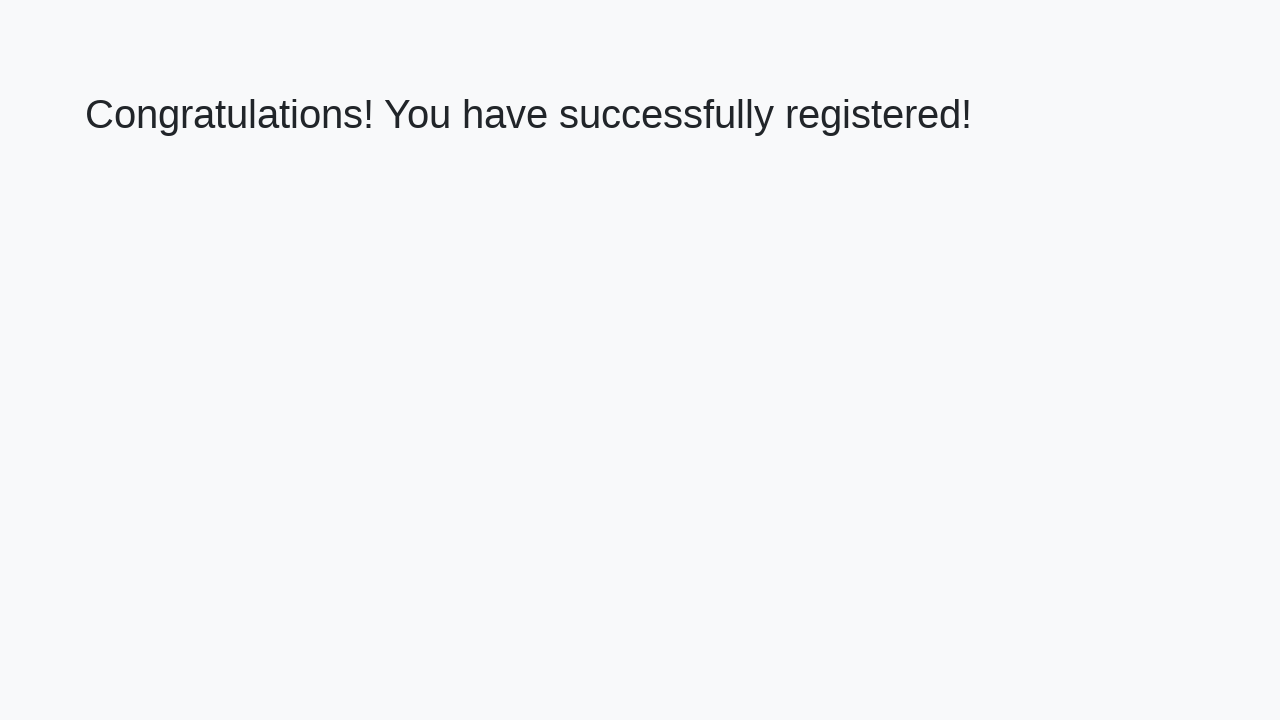

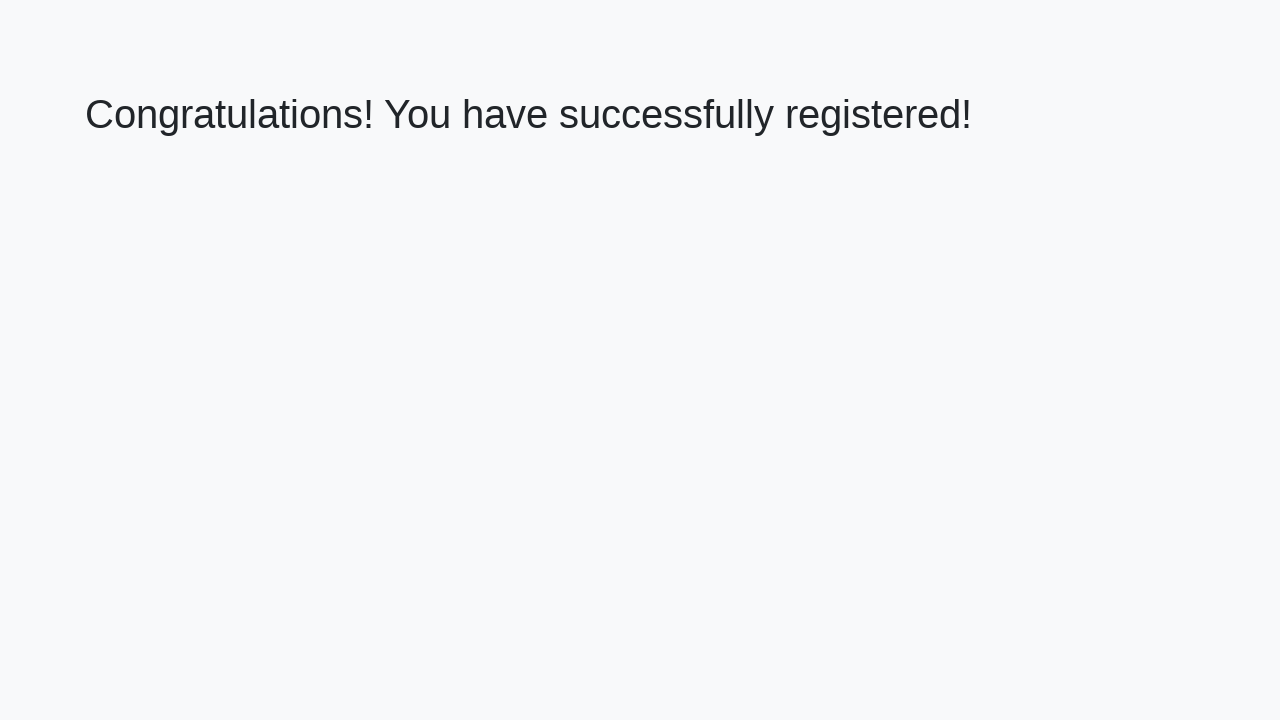